Tests vegetable shopping cart functionality by searching for products containing "ca" and adding Cauliflower to cart

Starting URL: https://rahulshettyacademy.com/seleniumPractise/#/

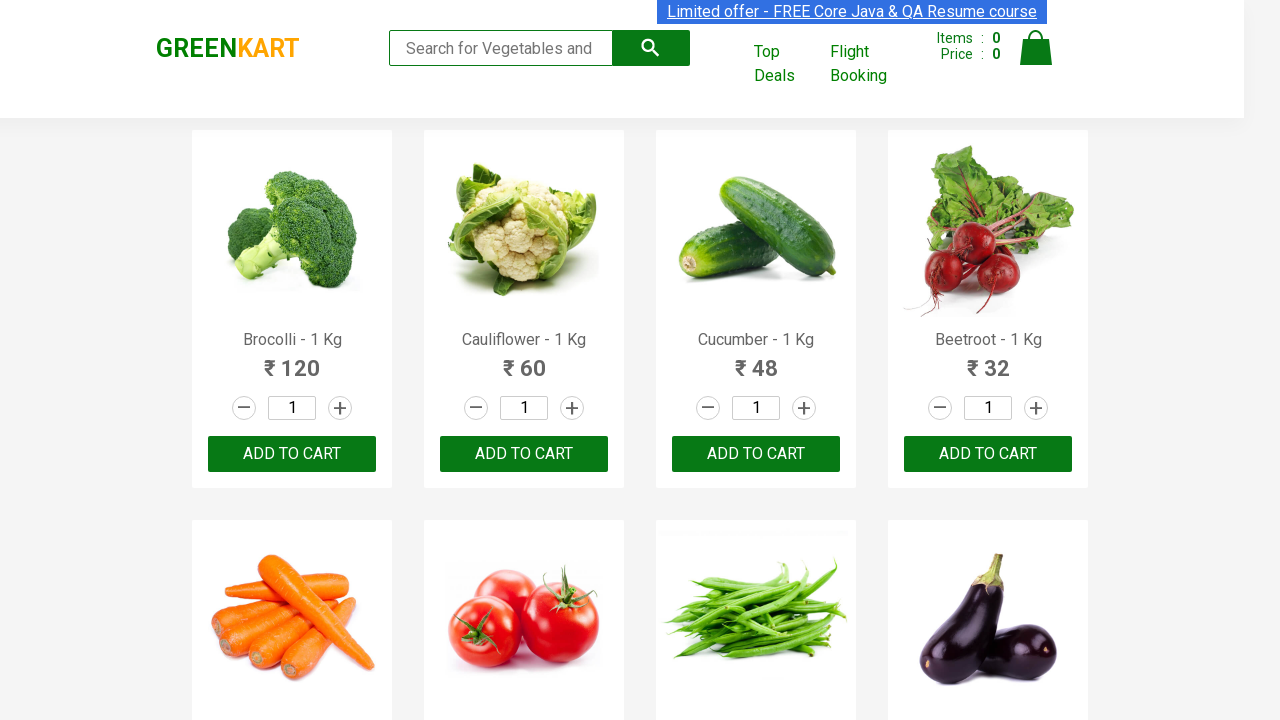

Filled search field with 'ca' to filter products on .search-keyword
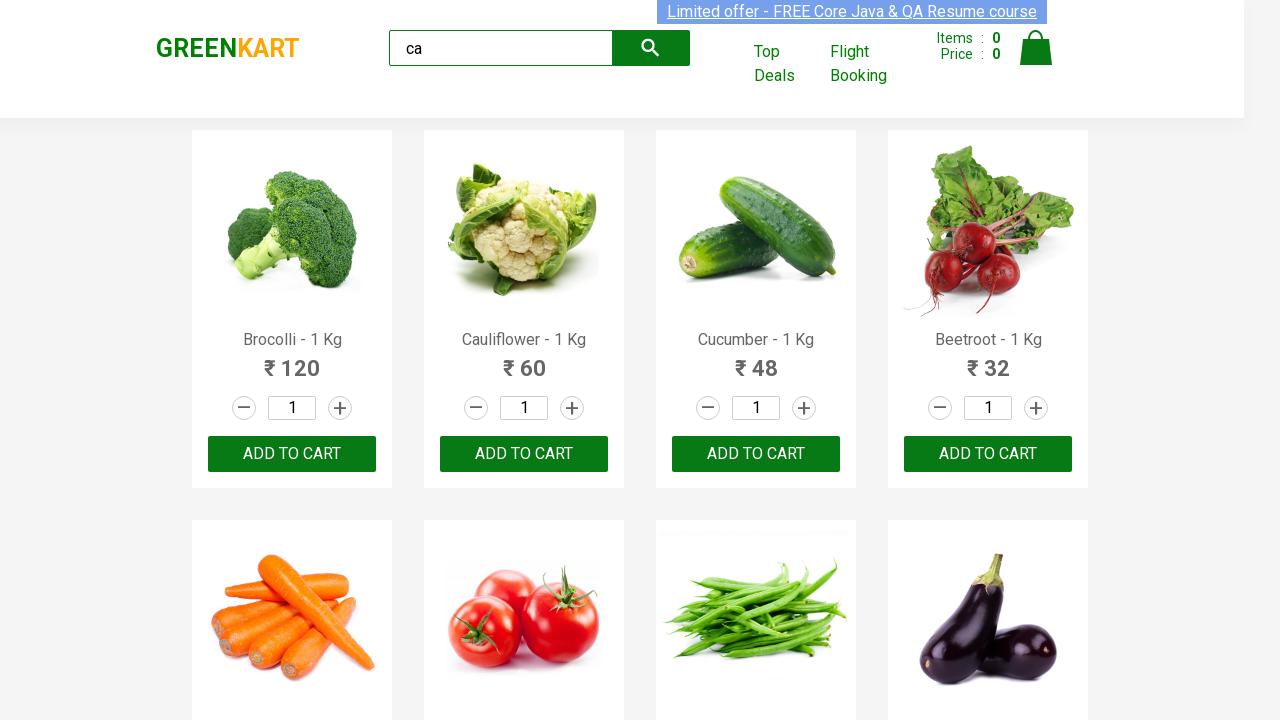

Waited for search results to filter
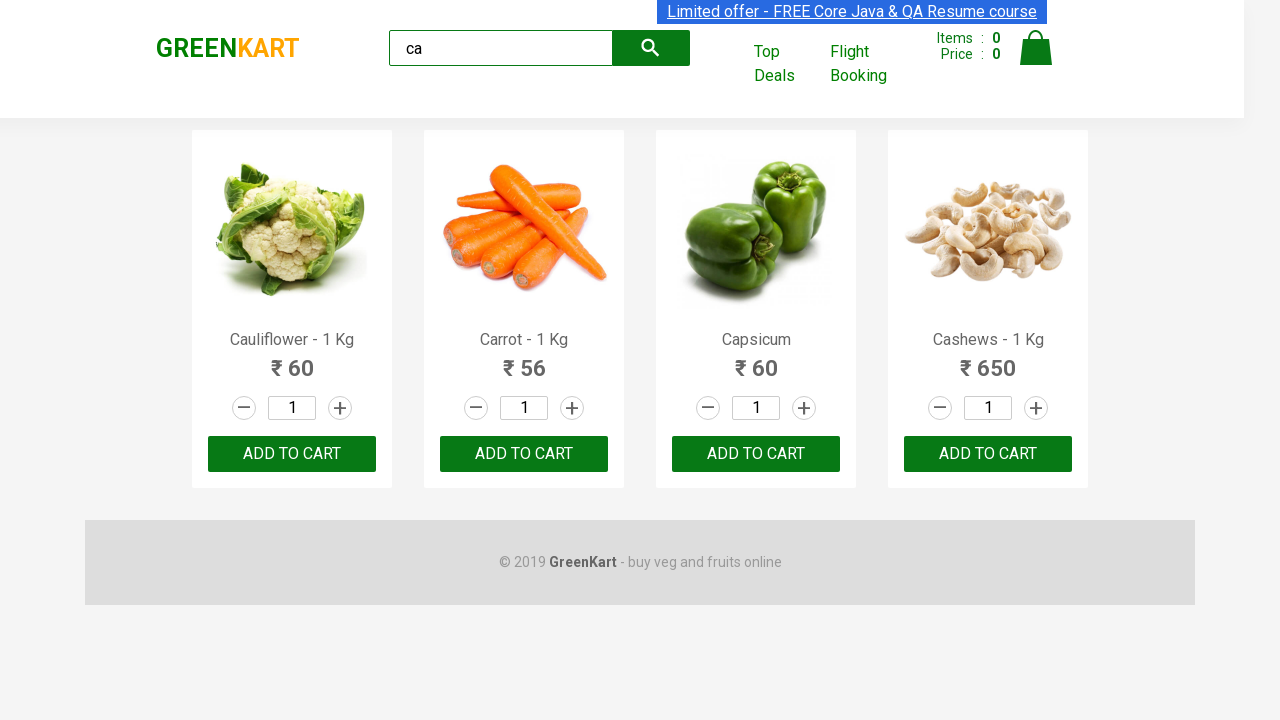

Retrieved all product elements from search results
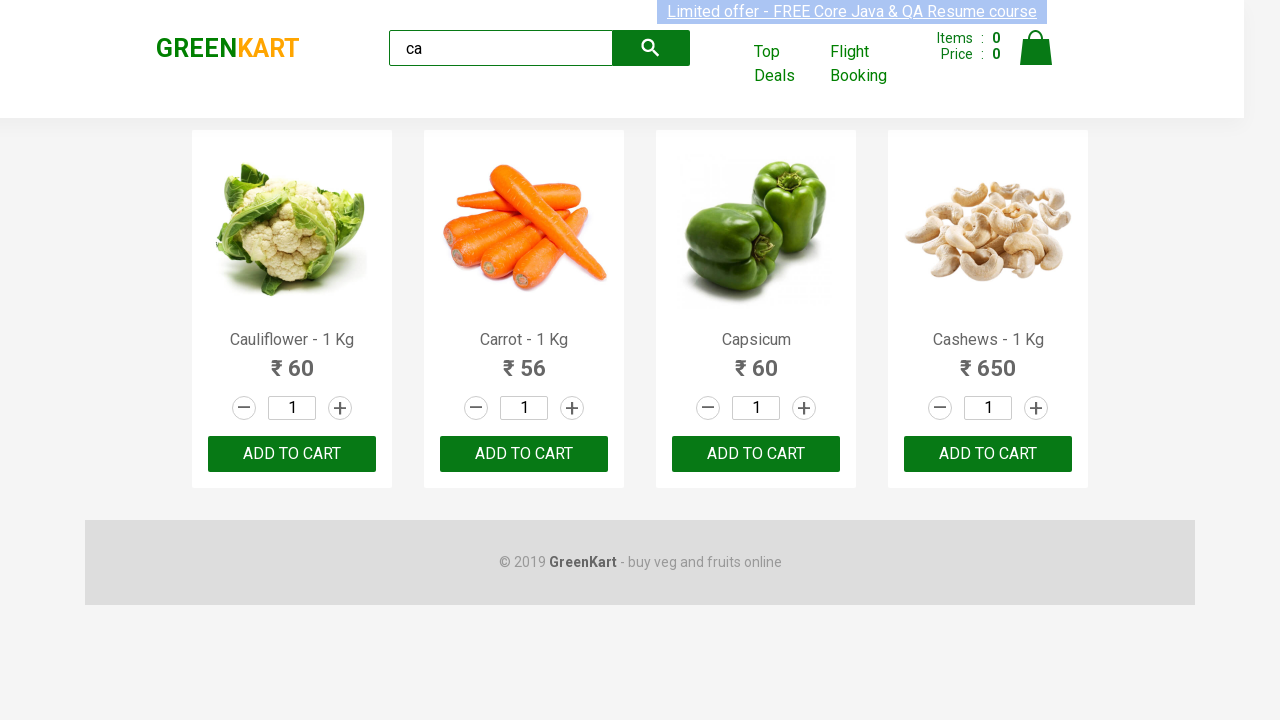

Retrieved product name: Cauliflower - 1 Kg
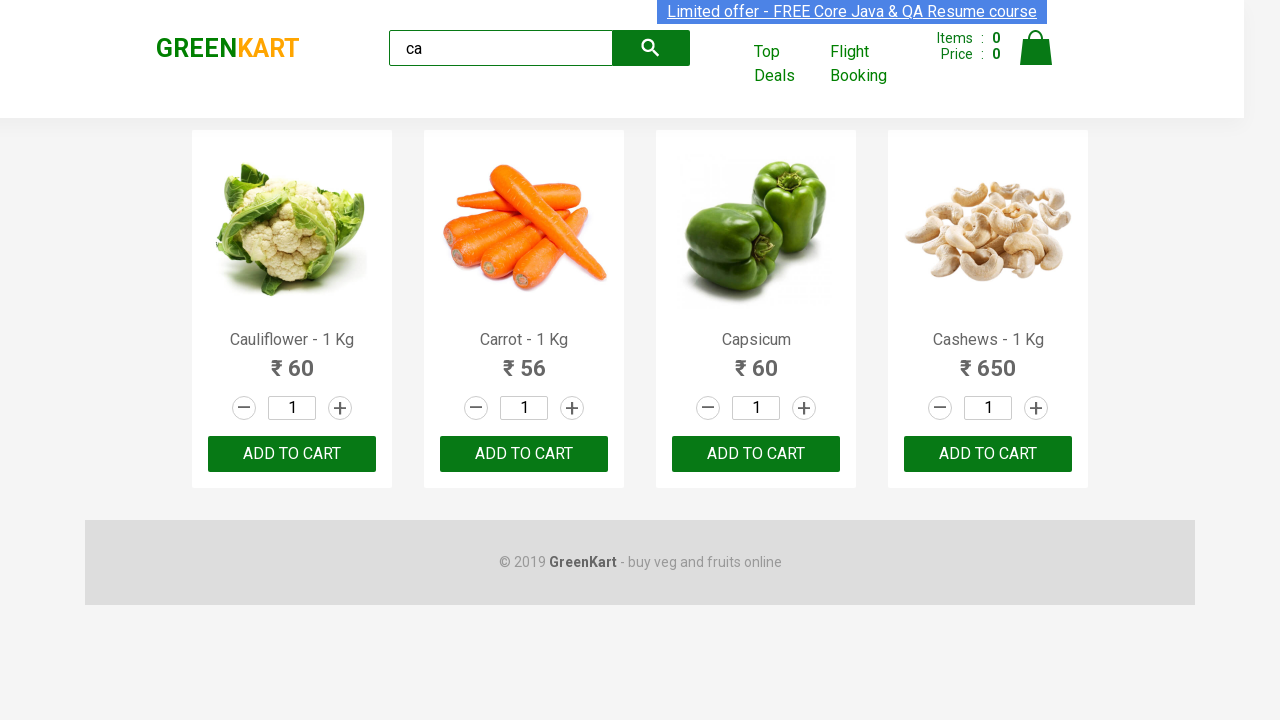

Clicked 'Add to cart' button for Cauliflower at (292, 454) on .products .product >> nth=0 >> button
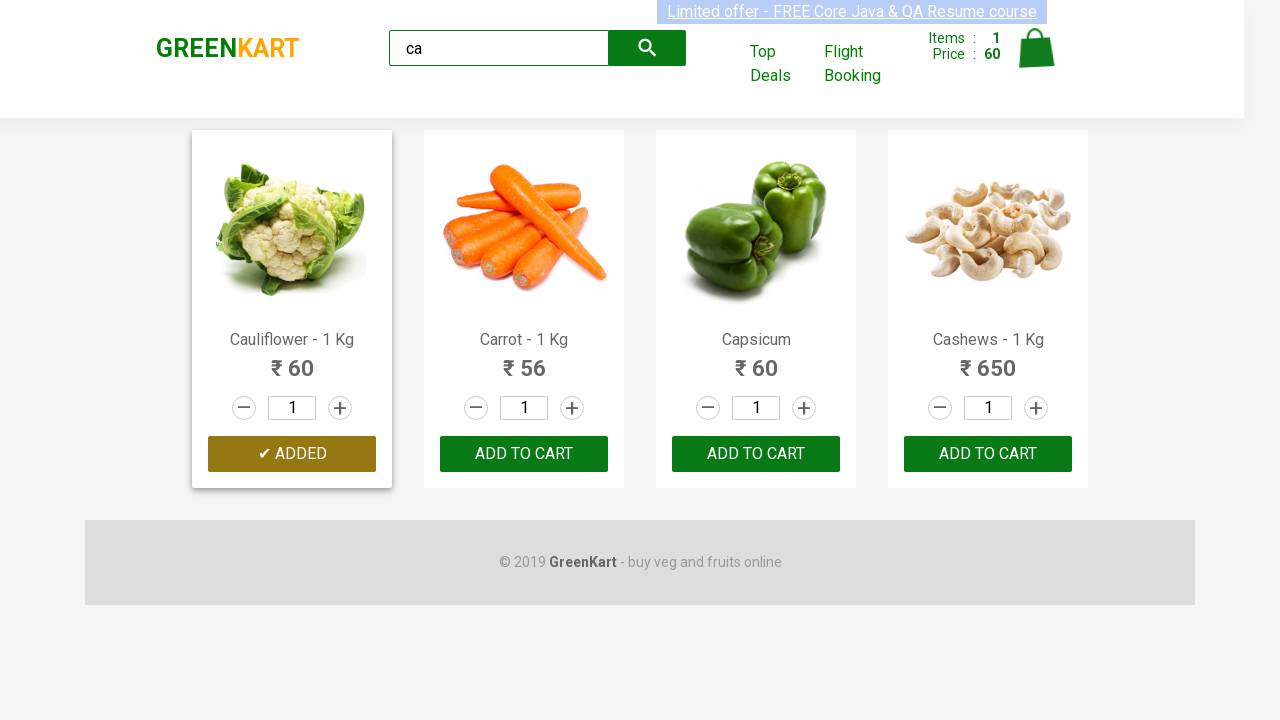

Verified that brand text contains 'GREEN'
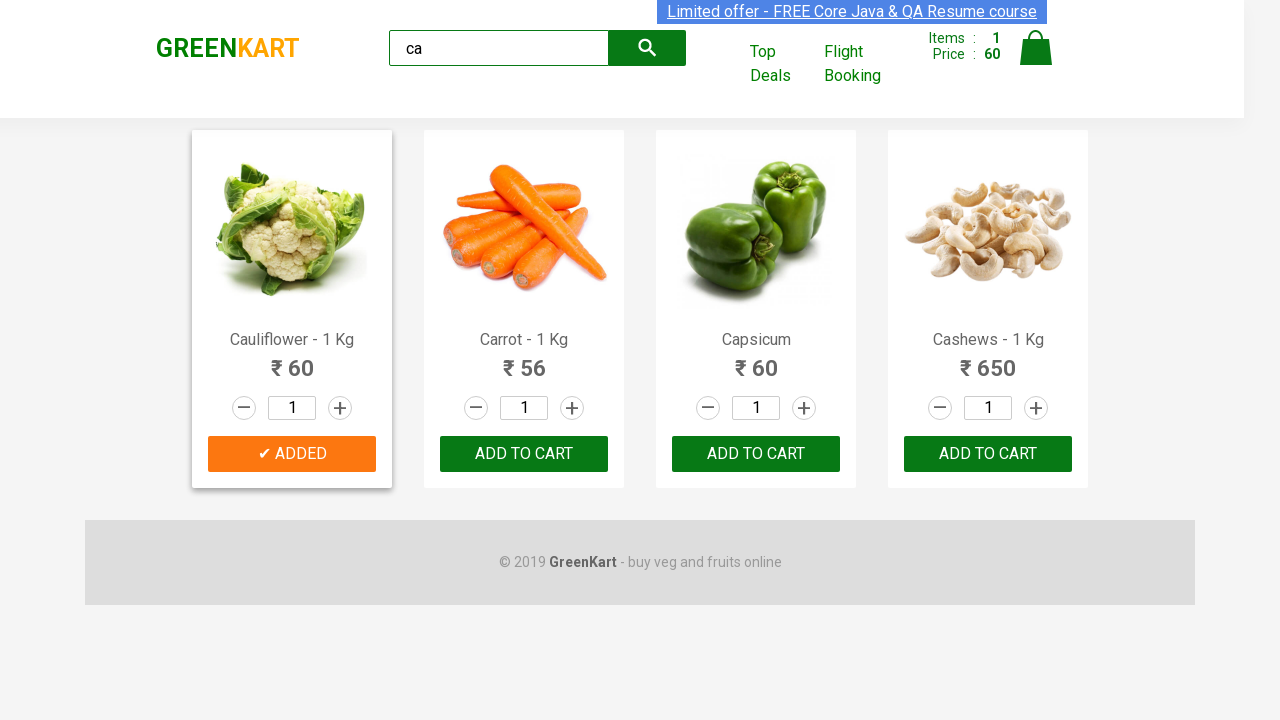

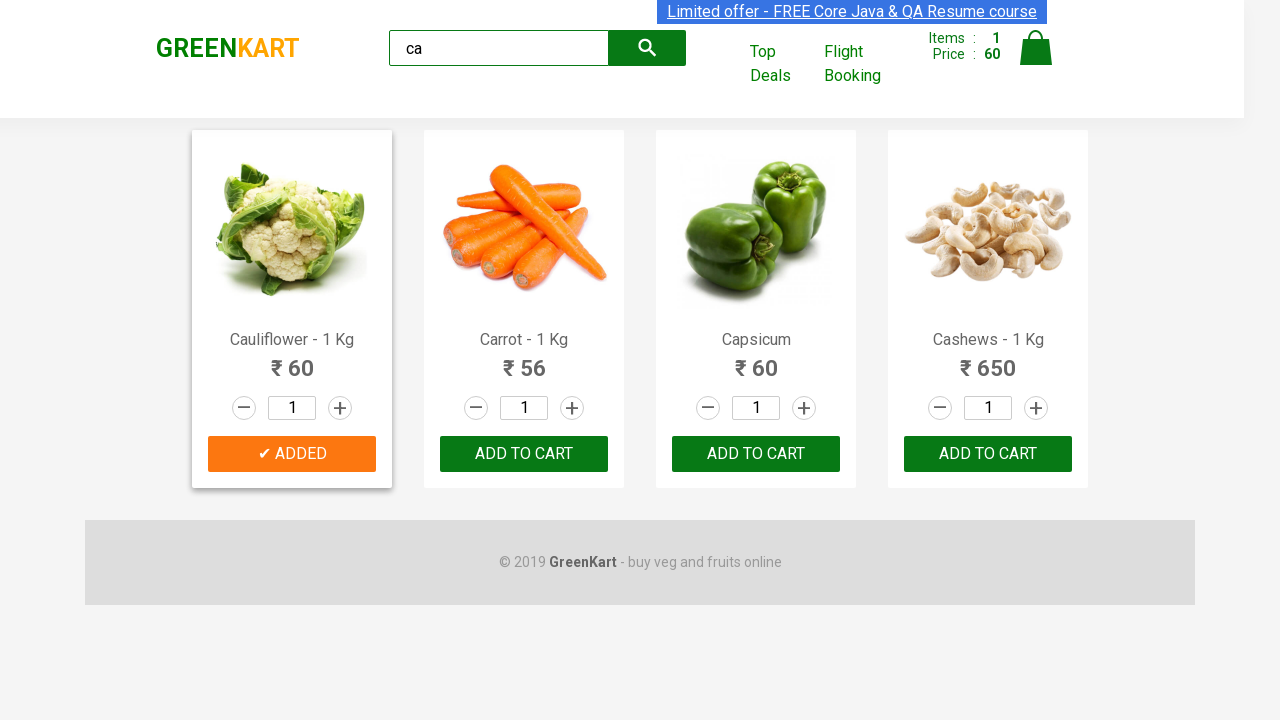